Tests a contact form by filling in name, email, phone, subject, and query fields on a contact page

Starting URL: https://www.mindrisers.com.np/contact-us

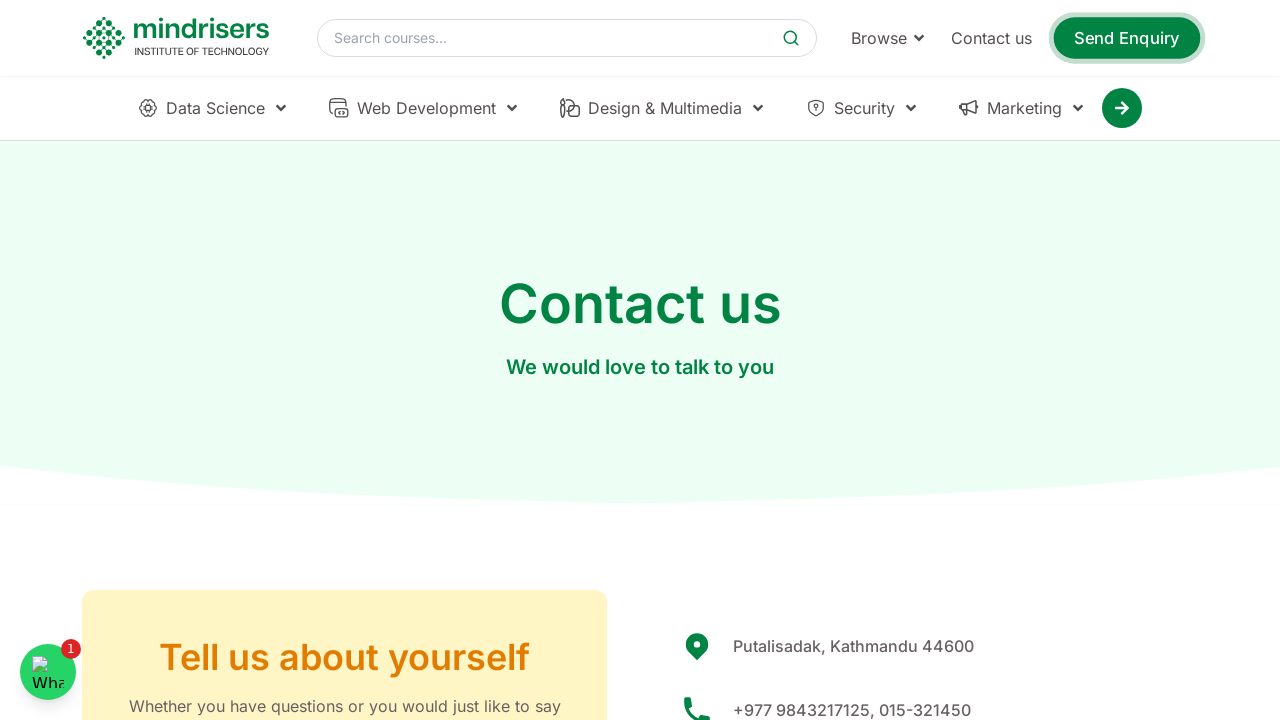

Filled name field with 'Saroj Shahi' on input[placeholder='Name']
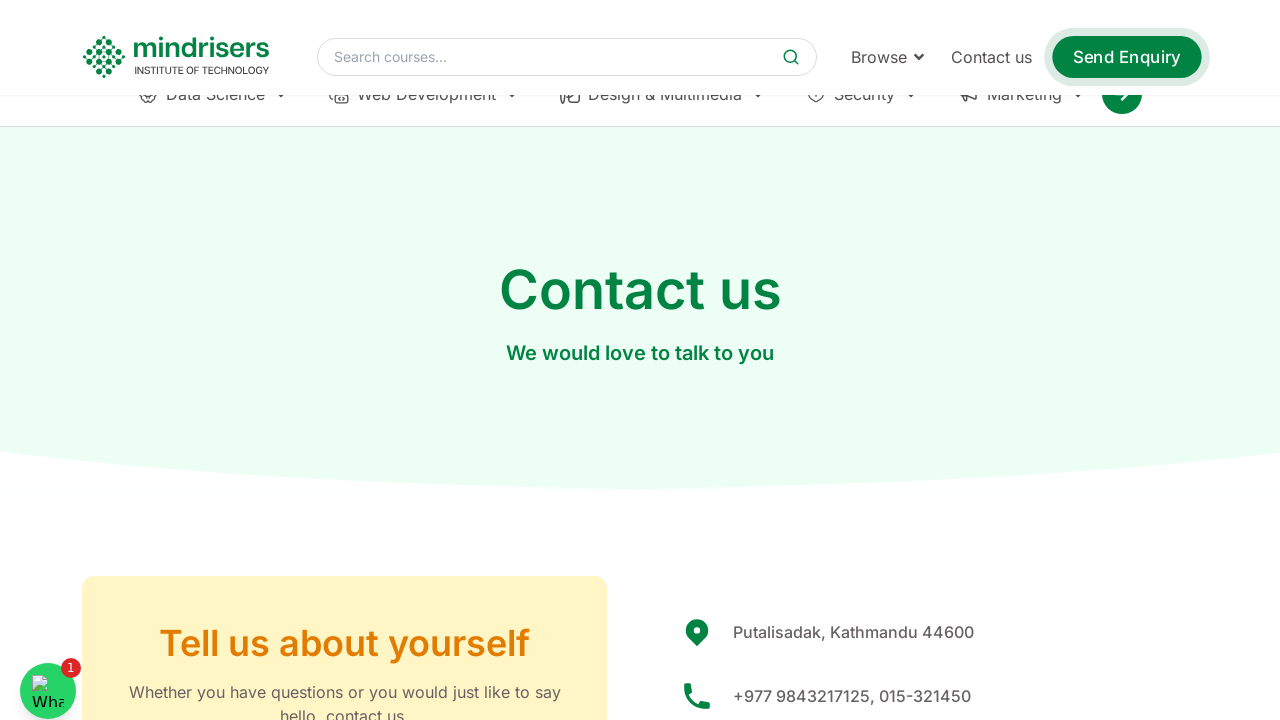

Filled email field with 'sarojshahi@gmail.com' on input[placeholder='Email']
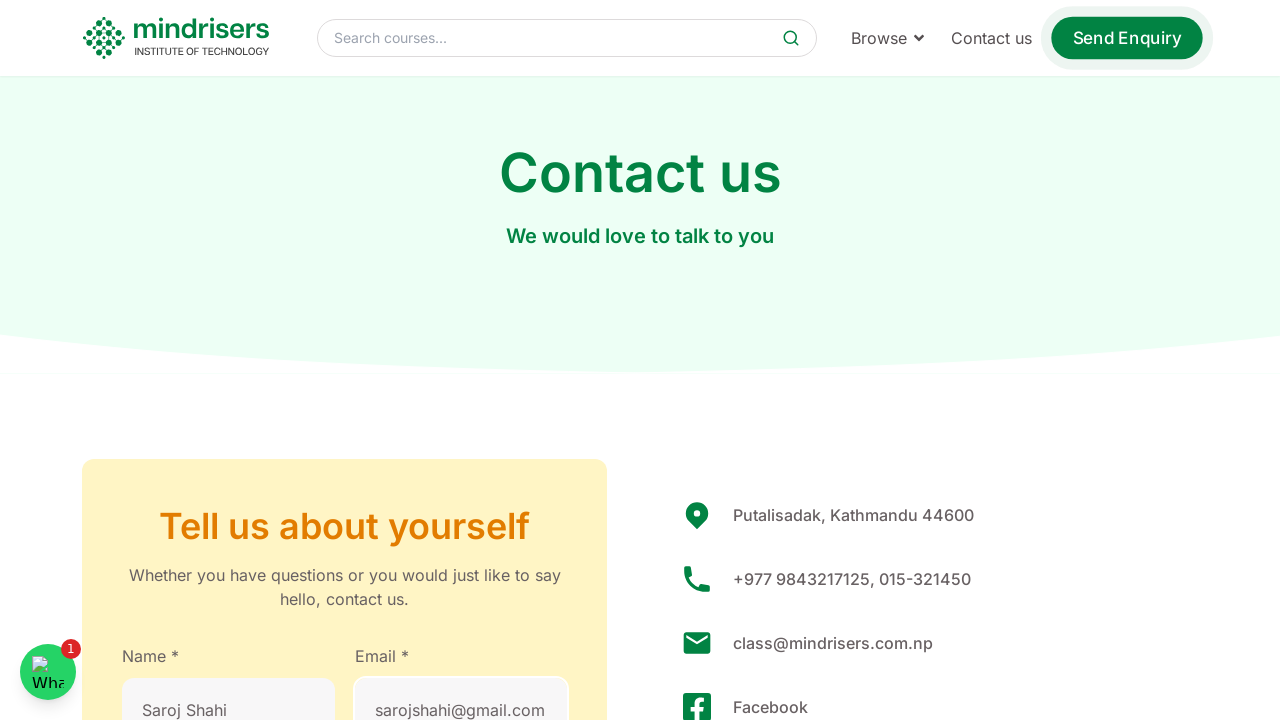

Filled phone field with '9818839456' on input[placeholder='Phone']
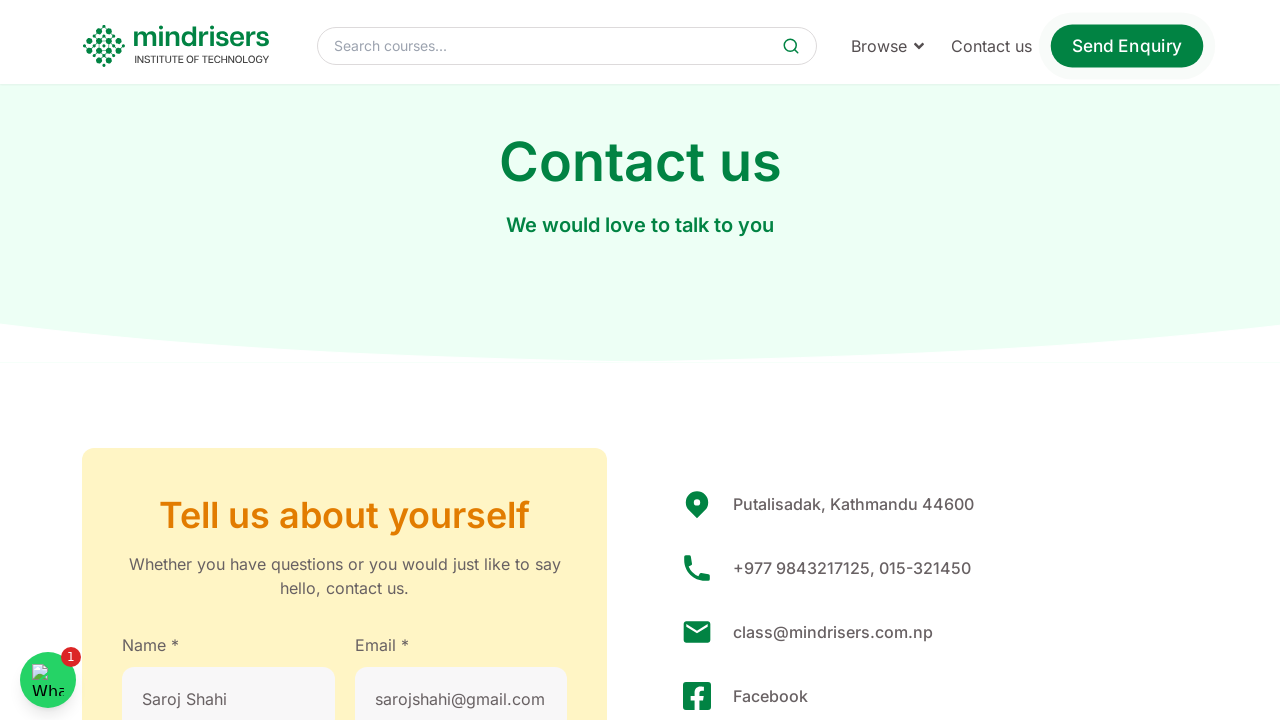

Filled subject field with 'Quality Assurance' on input[placeholder='Subject']
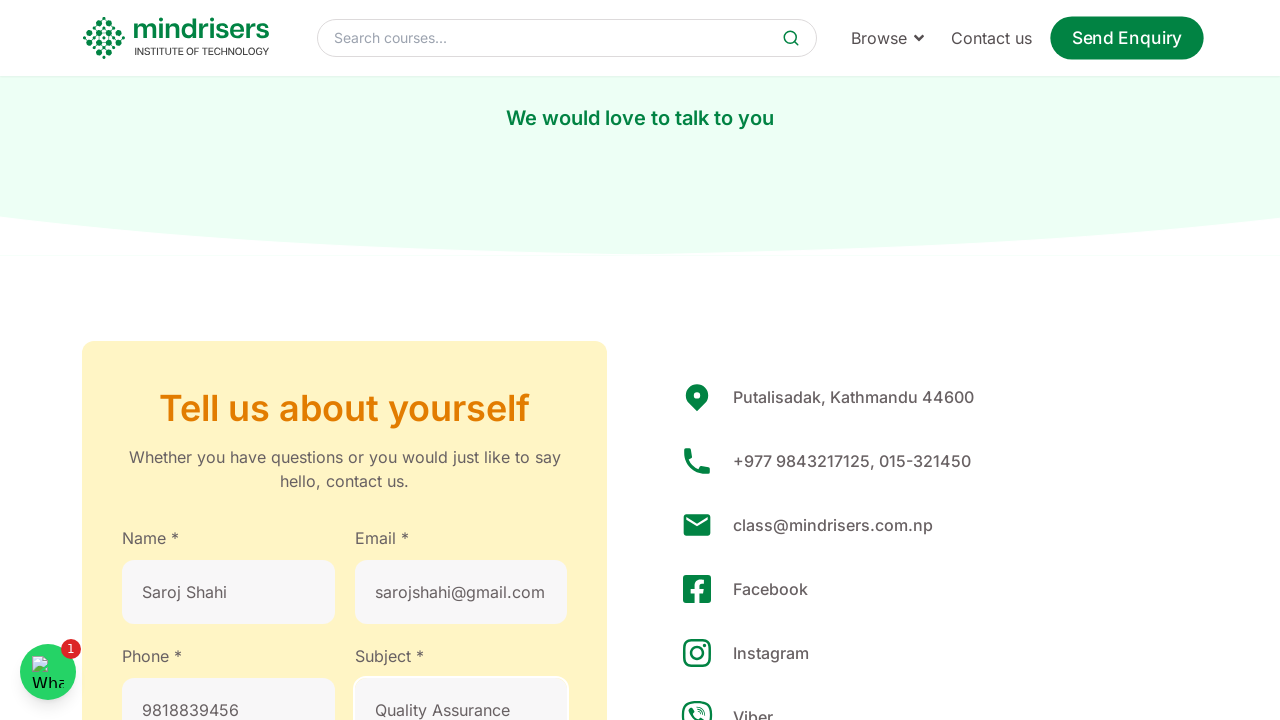

Filled queries textarea with 'Yes Please' on textarea[placeholder='Queries']
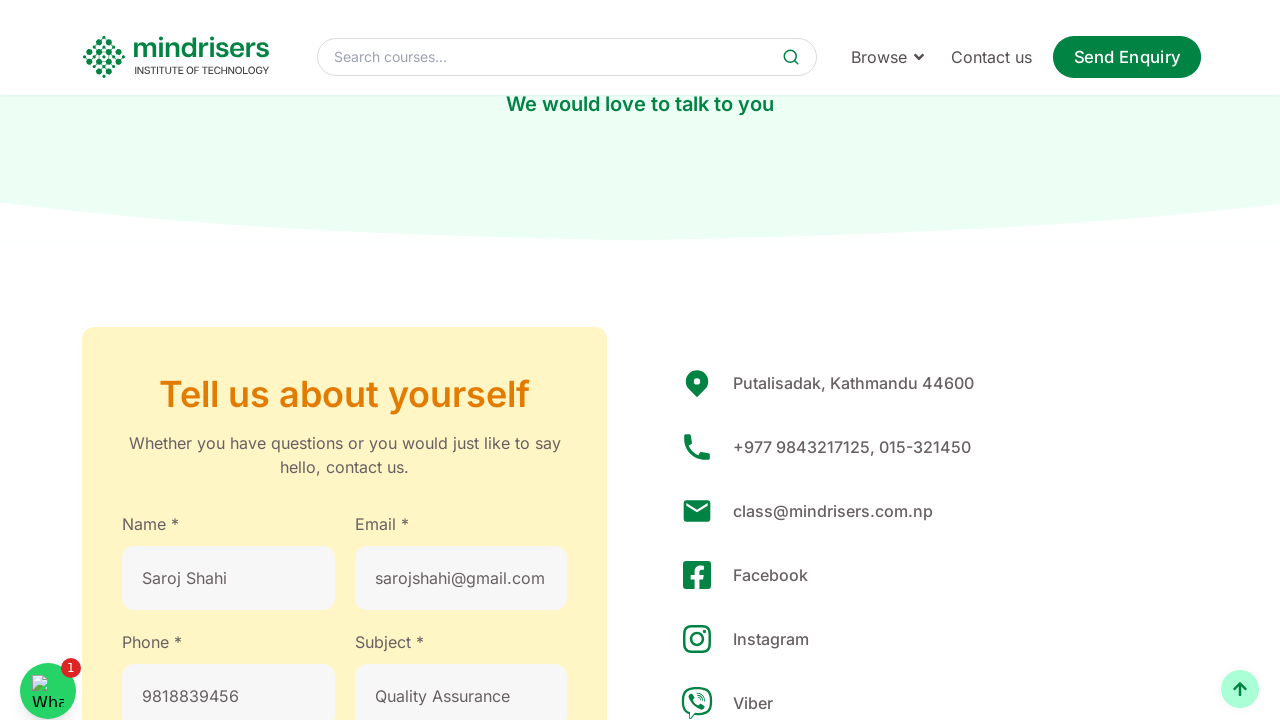

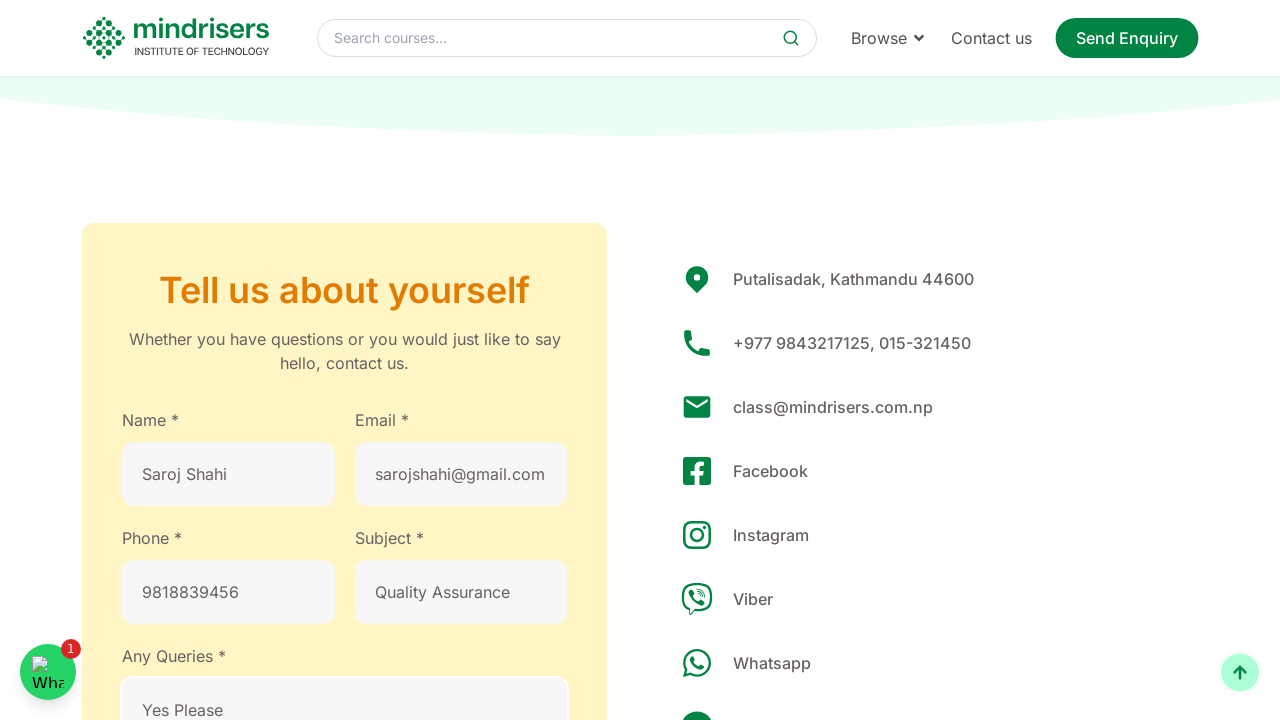